Tests password generator behavior when input fields are empty or only one field has content

Starting URL: http://angel.net/~nic/passwd.current.html

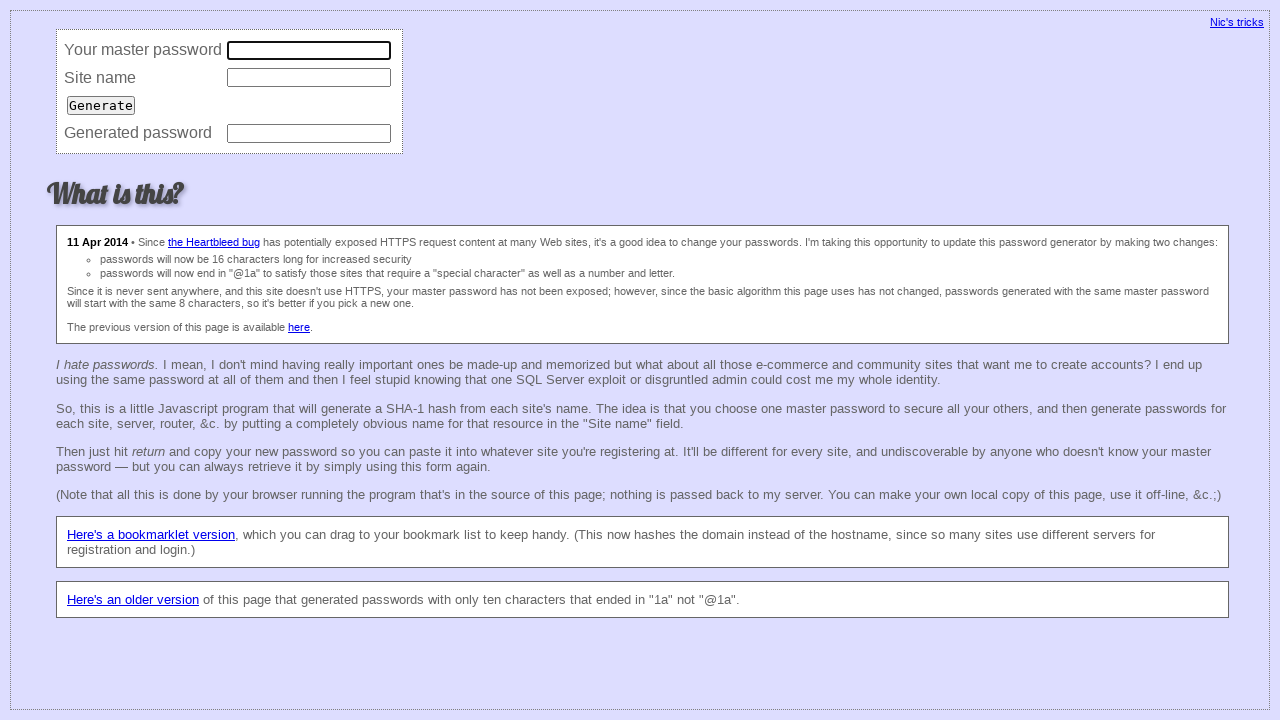

Cleared master password field on input[name='master']
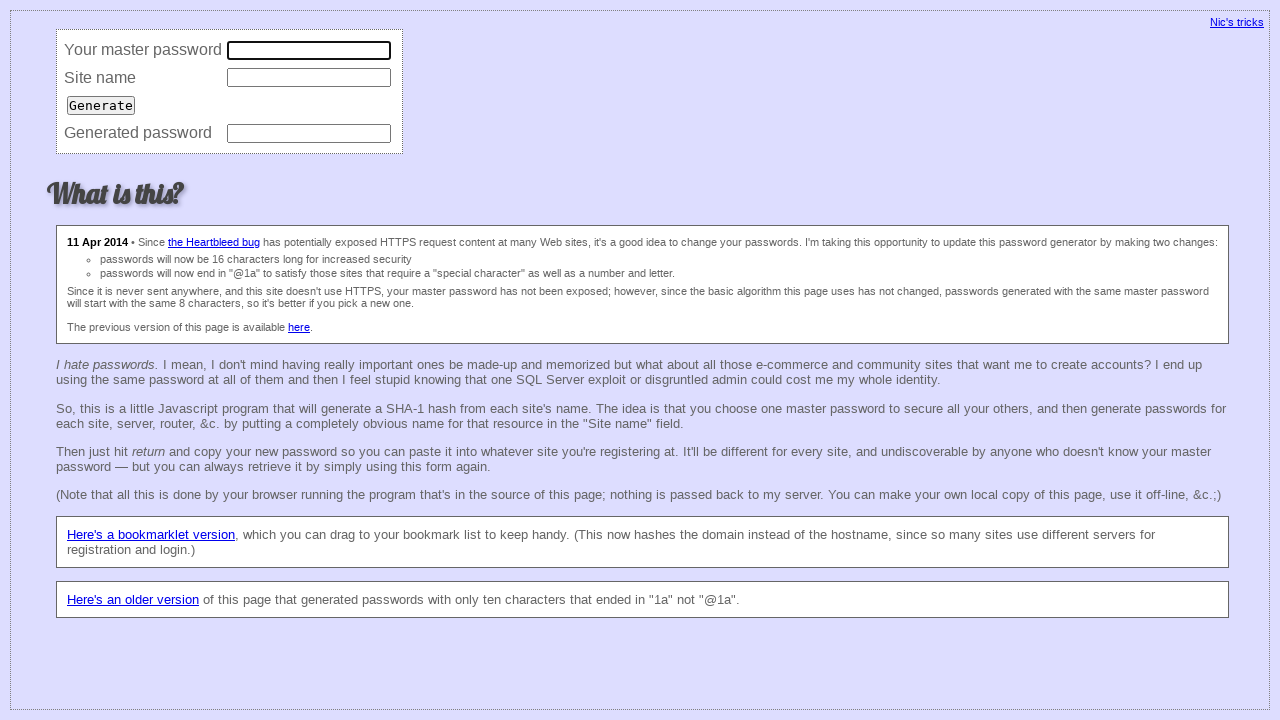

Cleared site field on input[name='site']
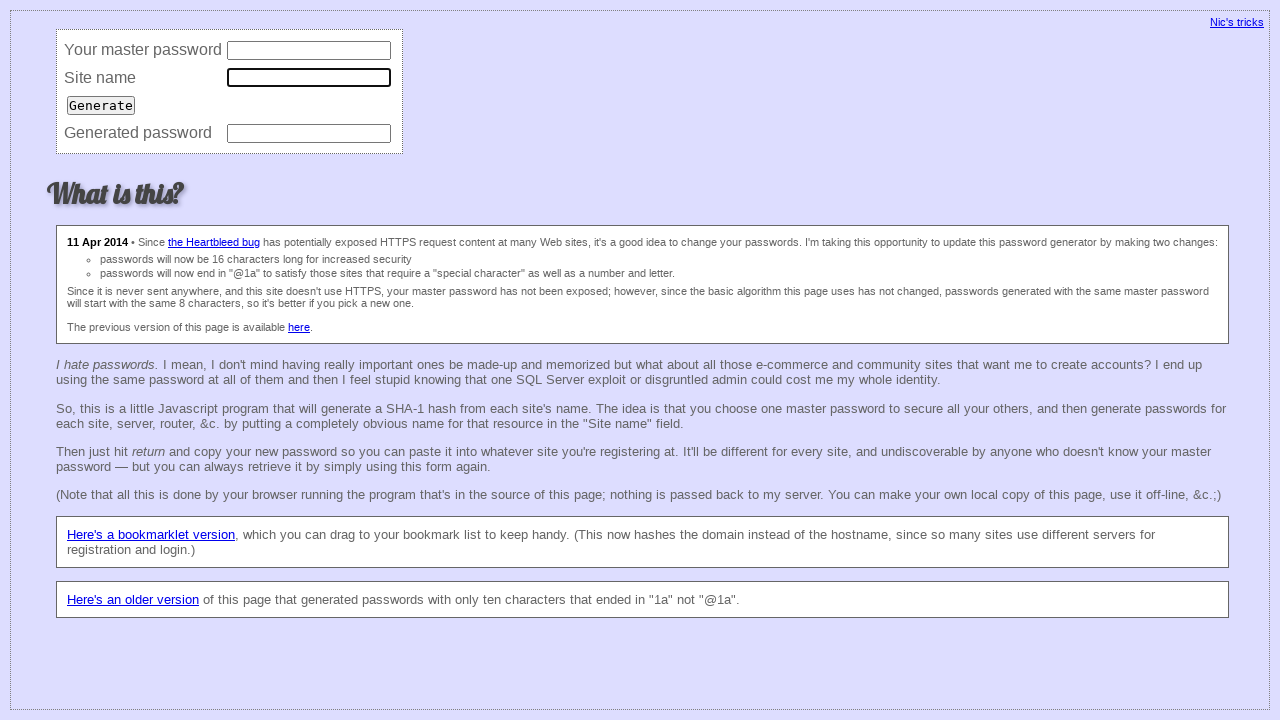

Clicked submit button with both fields empty at (101, 105) on input[type='submit']
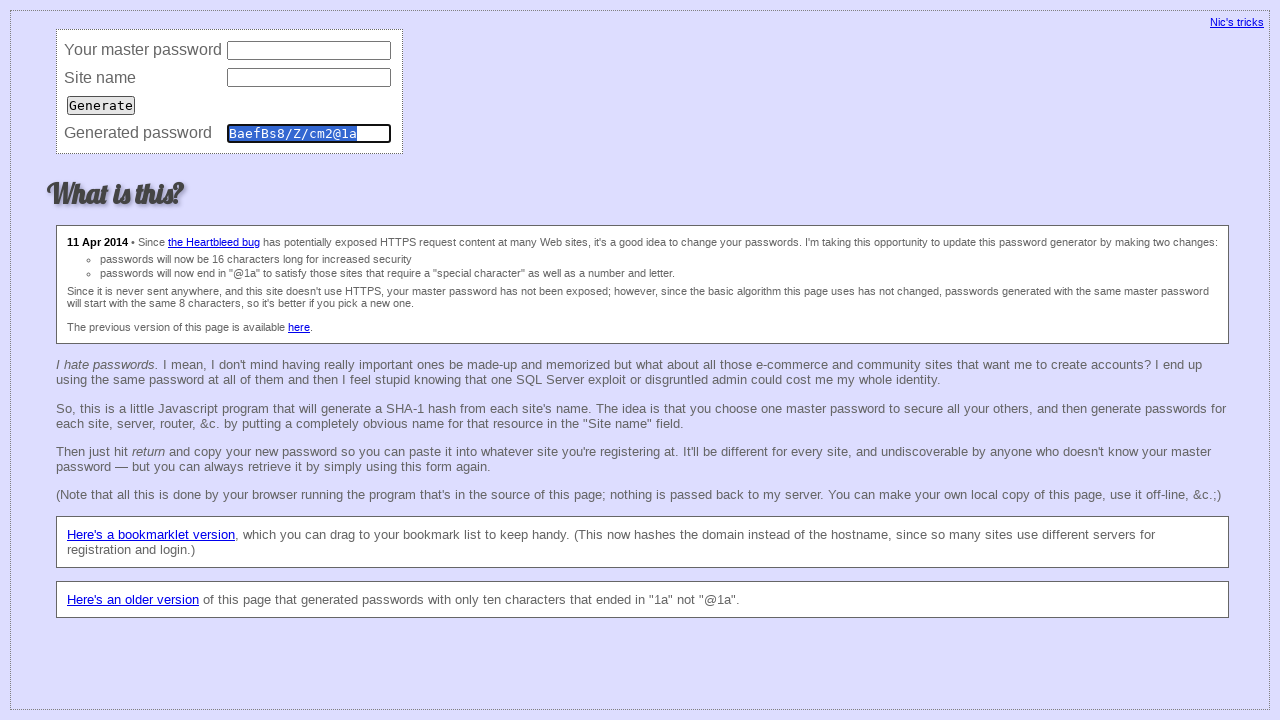

Password field appeared after submission with empty inputs
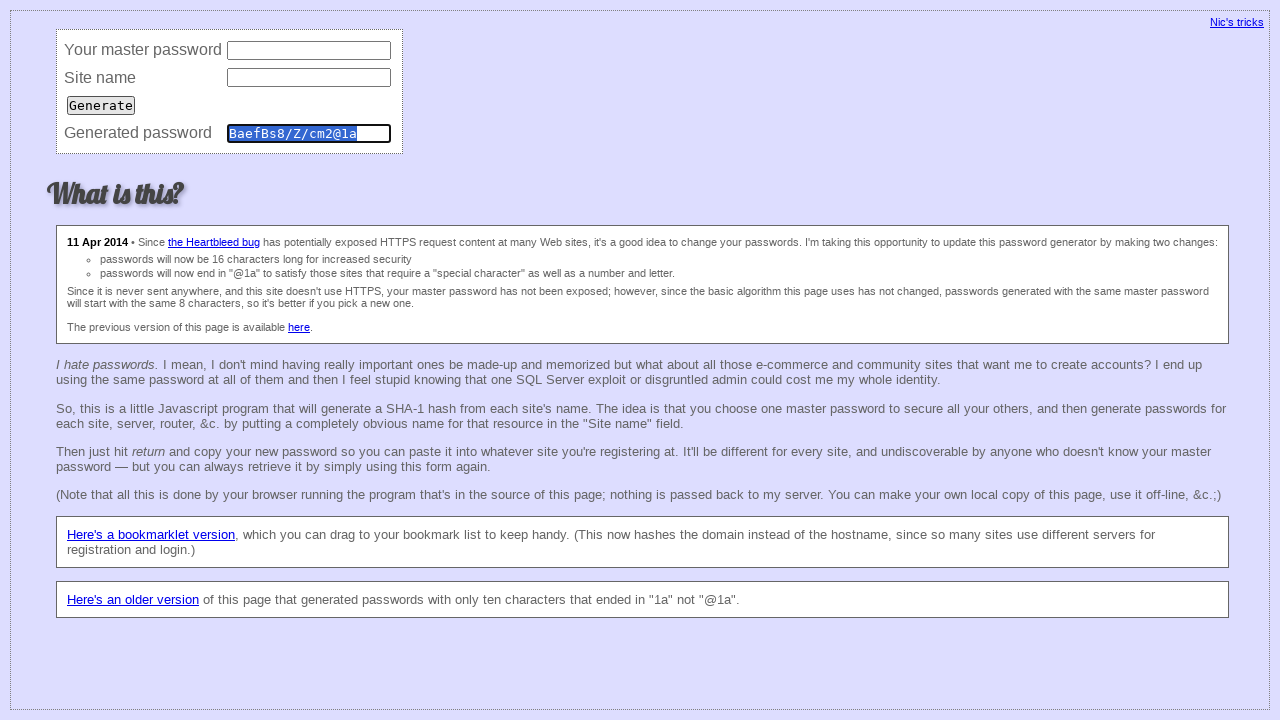

Cleared master password field for test case 2 on input[name='master']
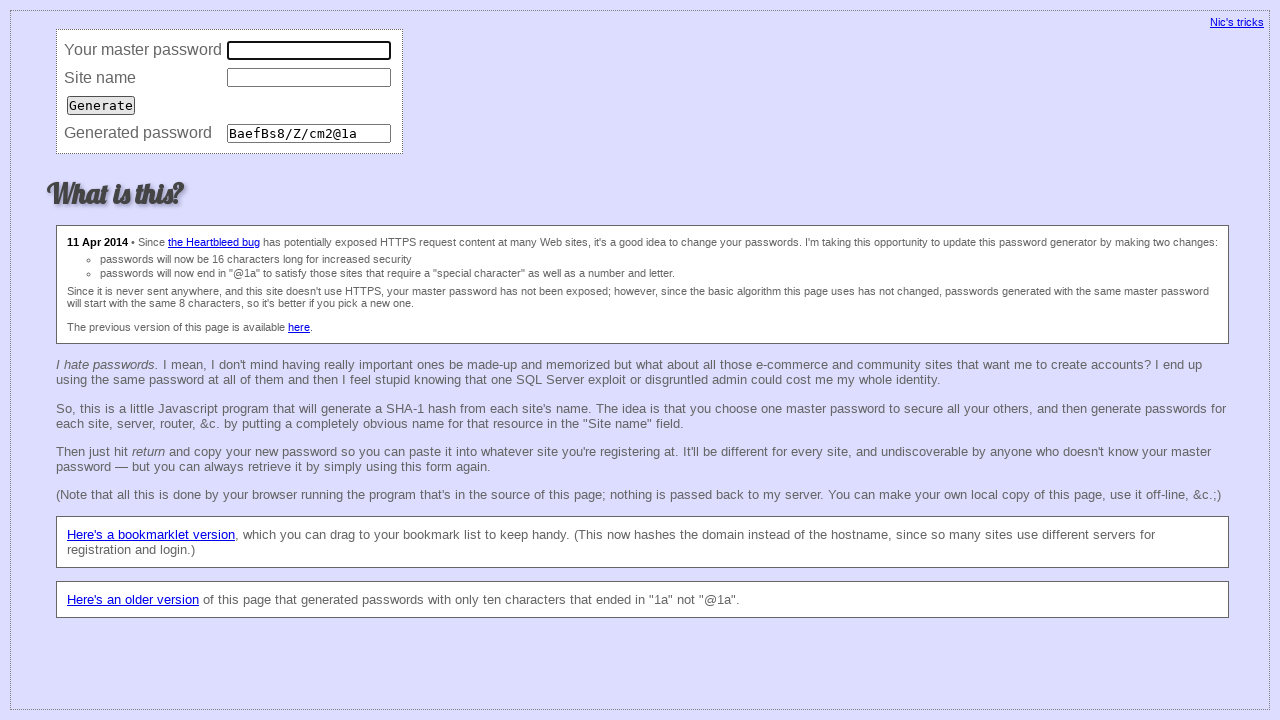

Filled master password field with 'text' on input[name='master']
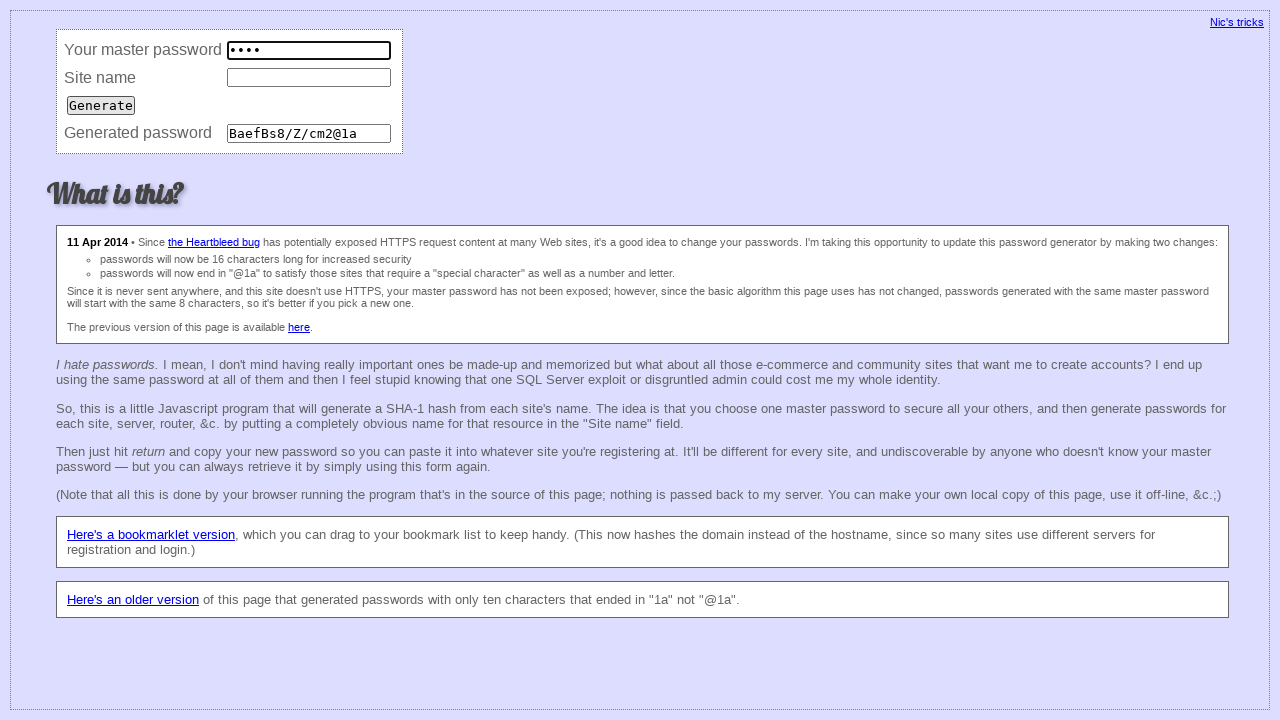

Cleared site field on input[name='site']
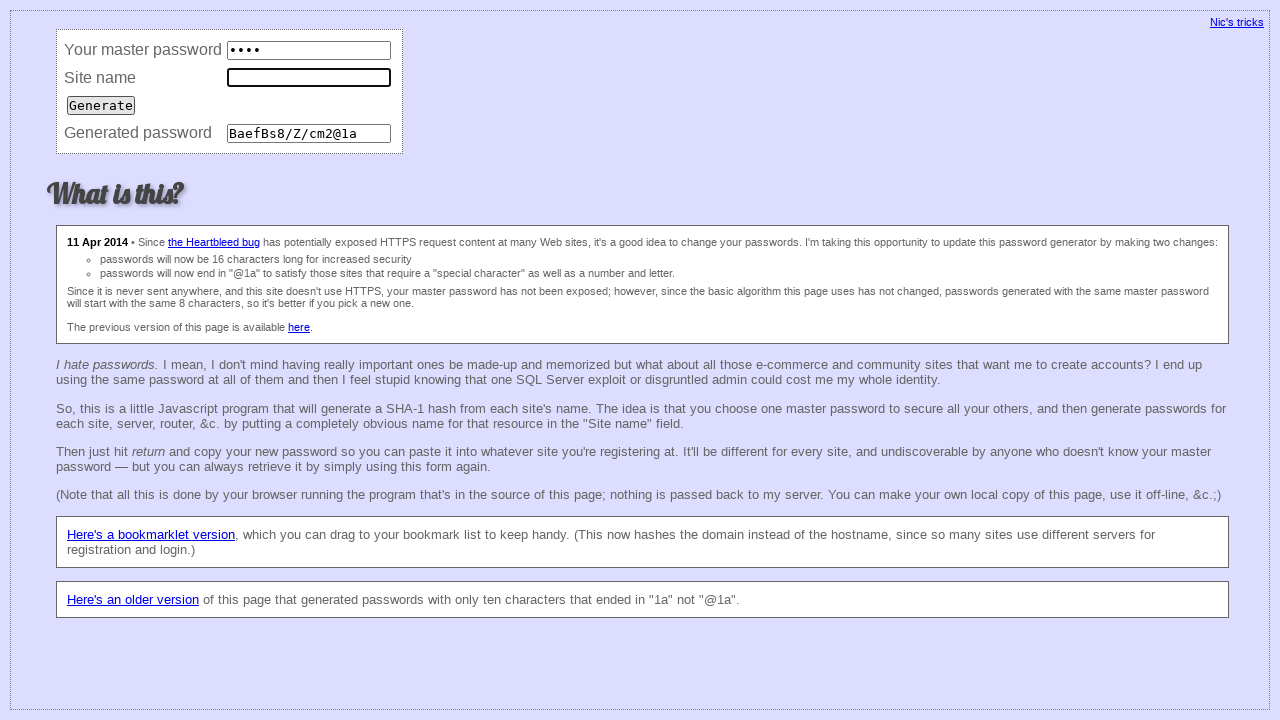

Clicked submit button with master password filled and empty site at (101, 105) on input[type='submit']
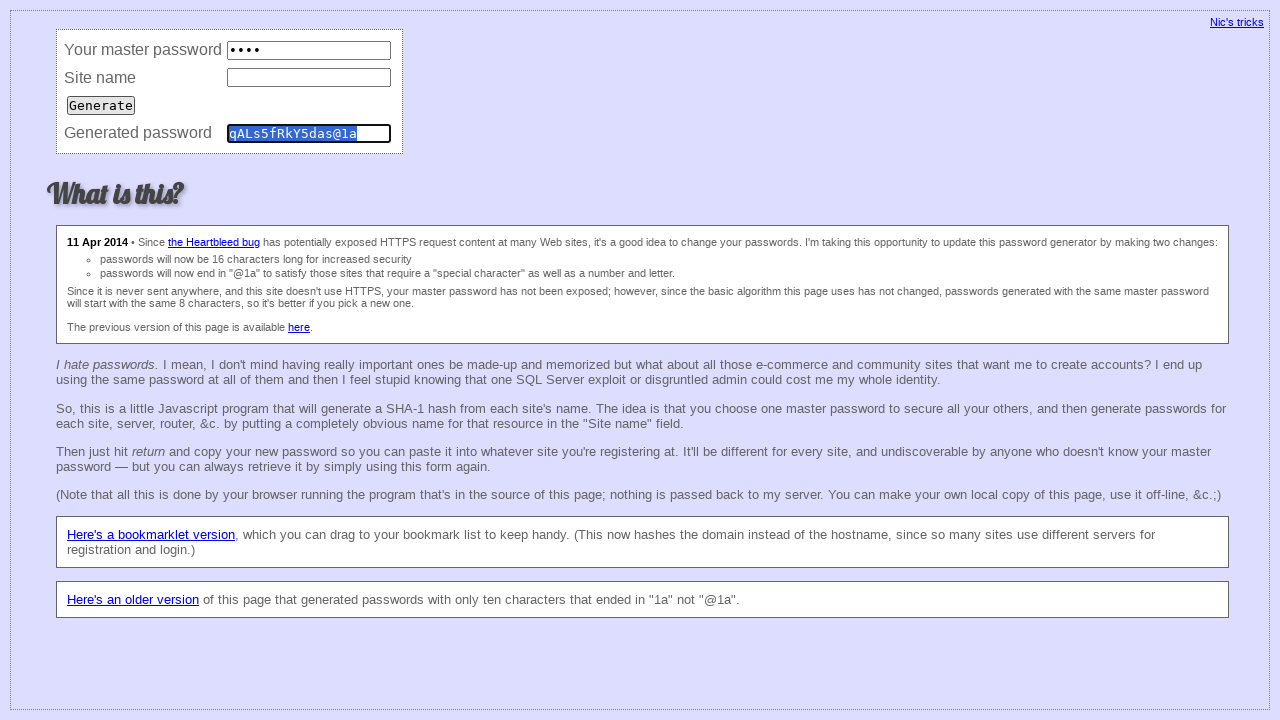

Password field appeared after submission with only master password filled
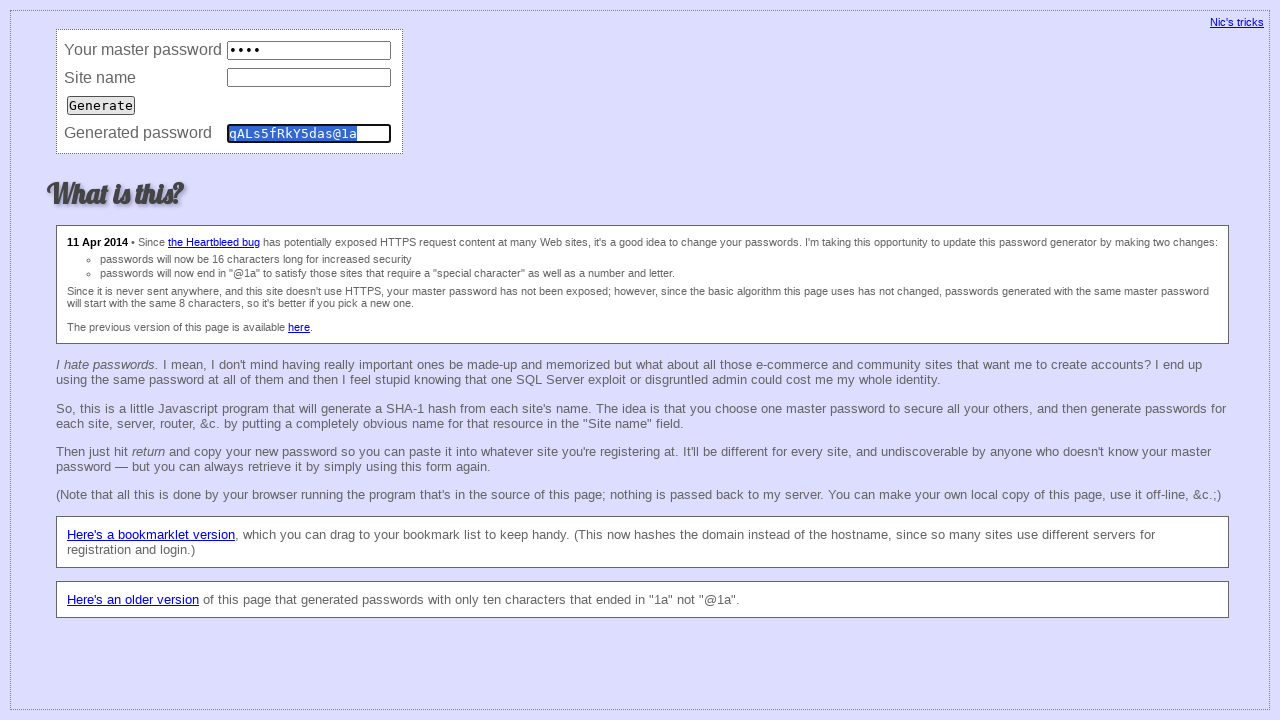

Cleared master password field for test case 3 on input[name='master']
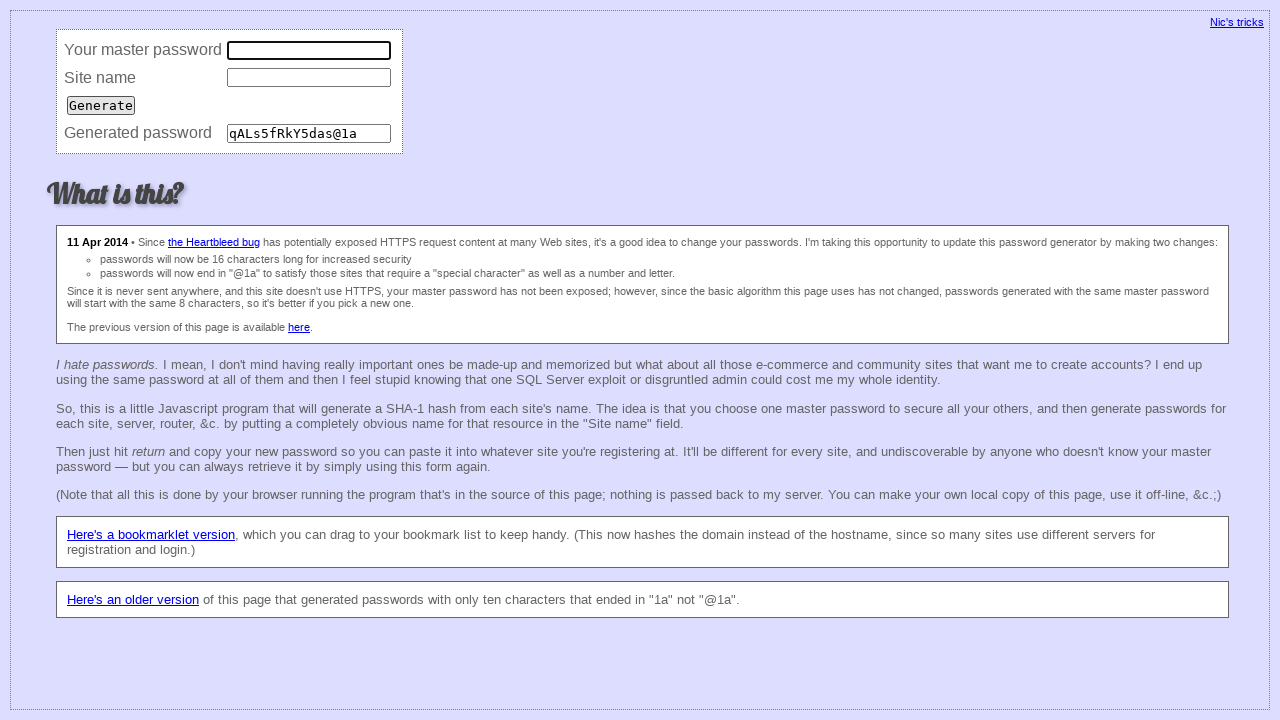

Cleared site field on input[name='site']
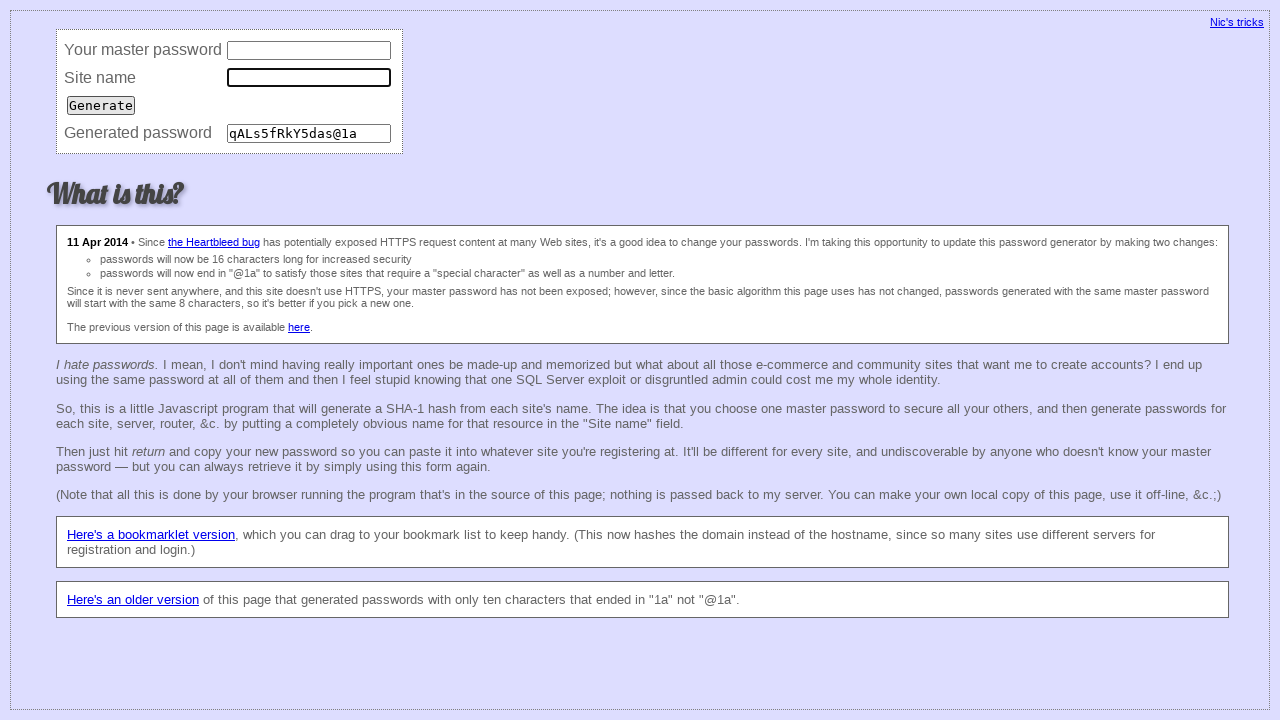

Filled site field with 'text' on input[name='site']
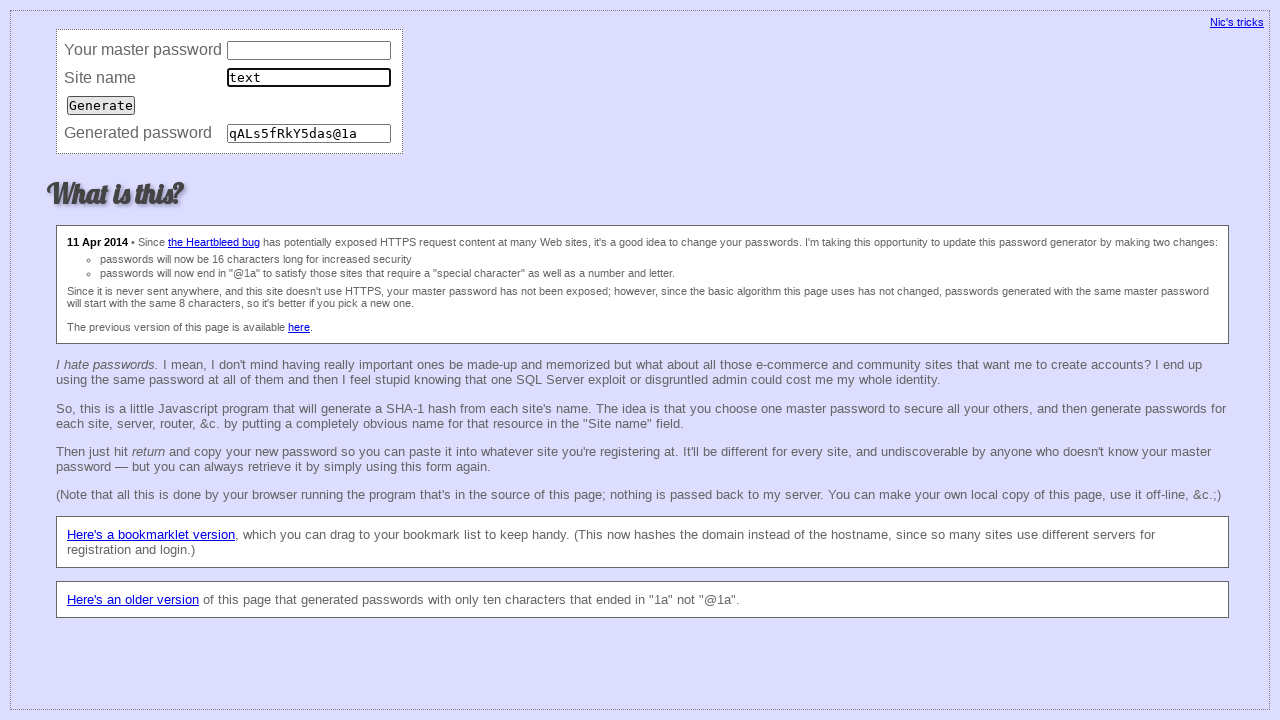

Clicked submit button with empty master password and site filled at (101, 105) on input[type='submit']
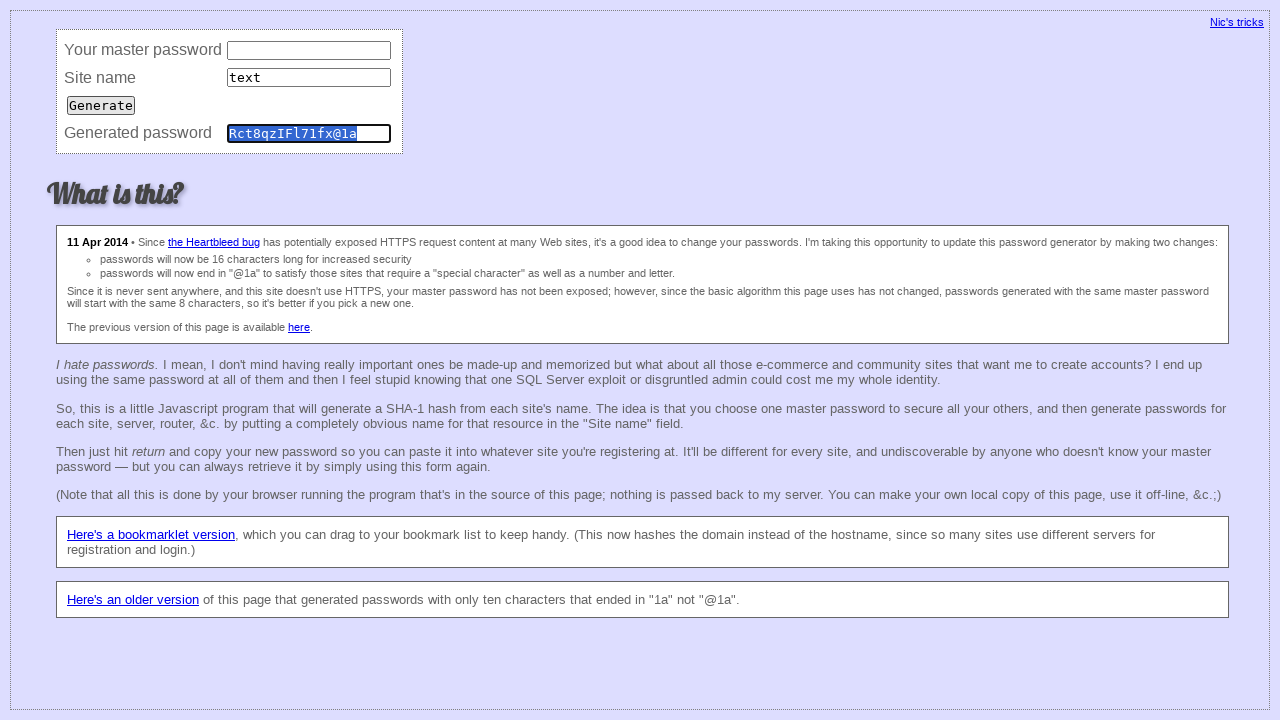

Password field appeared after submission with only site field filled
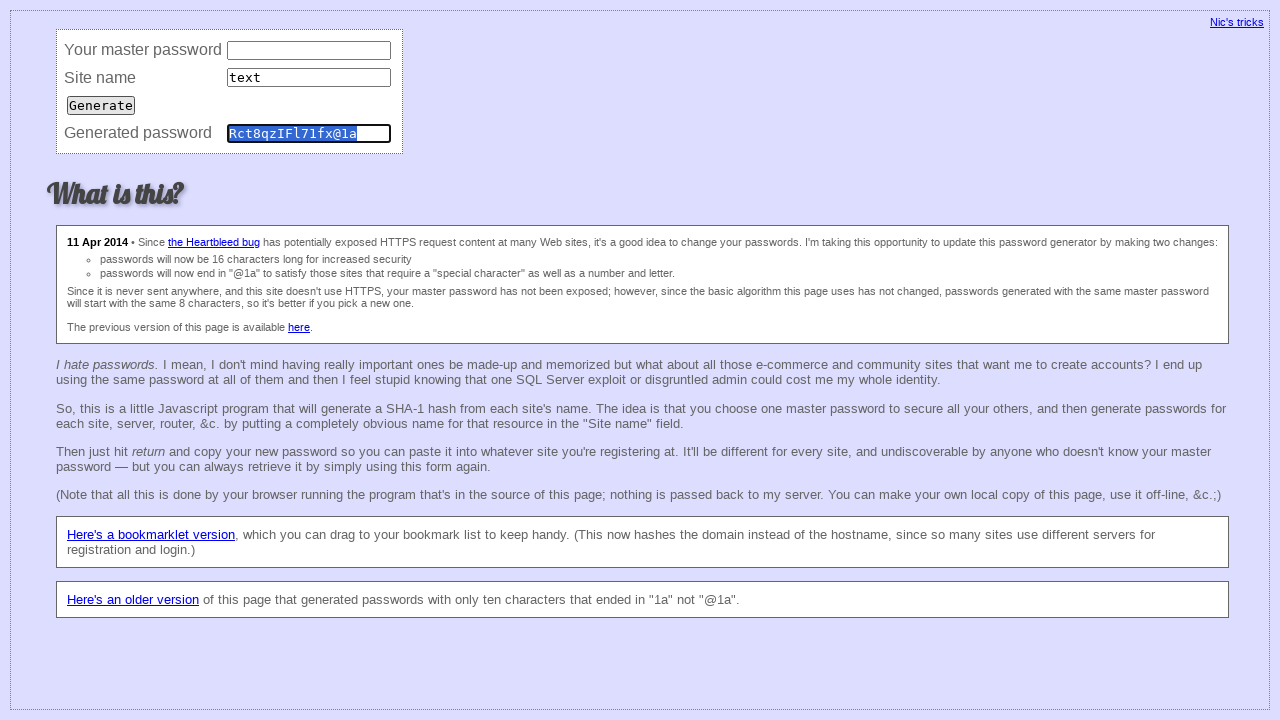

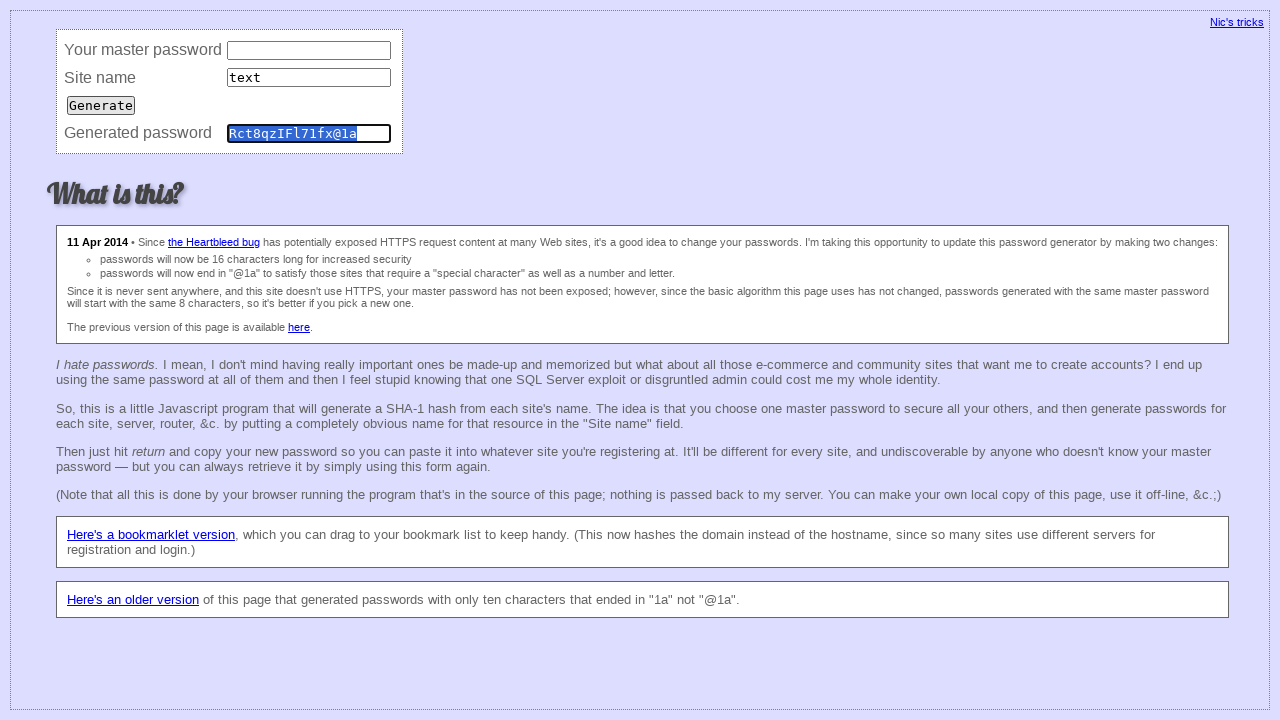